Tests the Confirm Popup by clicking the button, accepting the confirmation dialog, and verifying the result text shows "OK it is!".

Starting URL: https://practice-automation.com/popups/

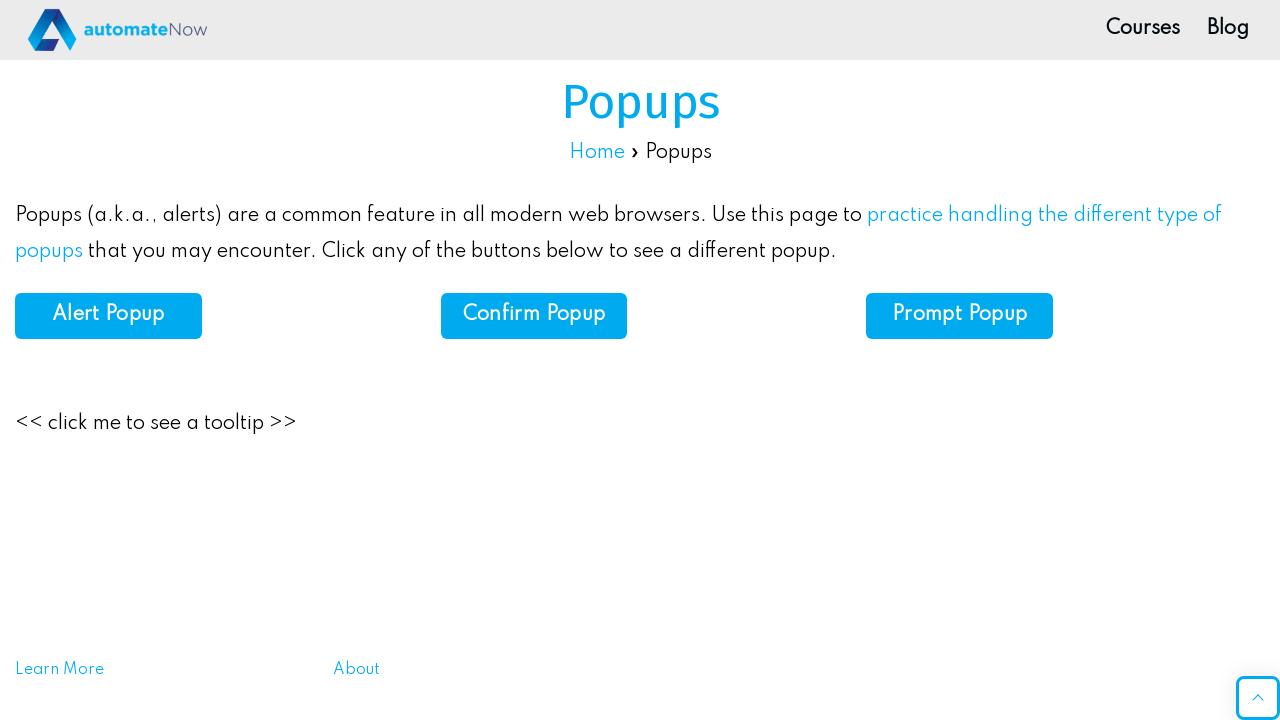

Set up dialog handler to accept confirmation dialogs
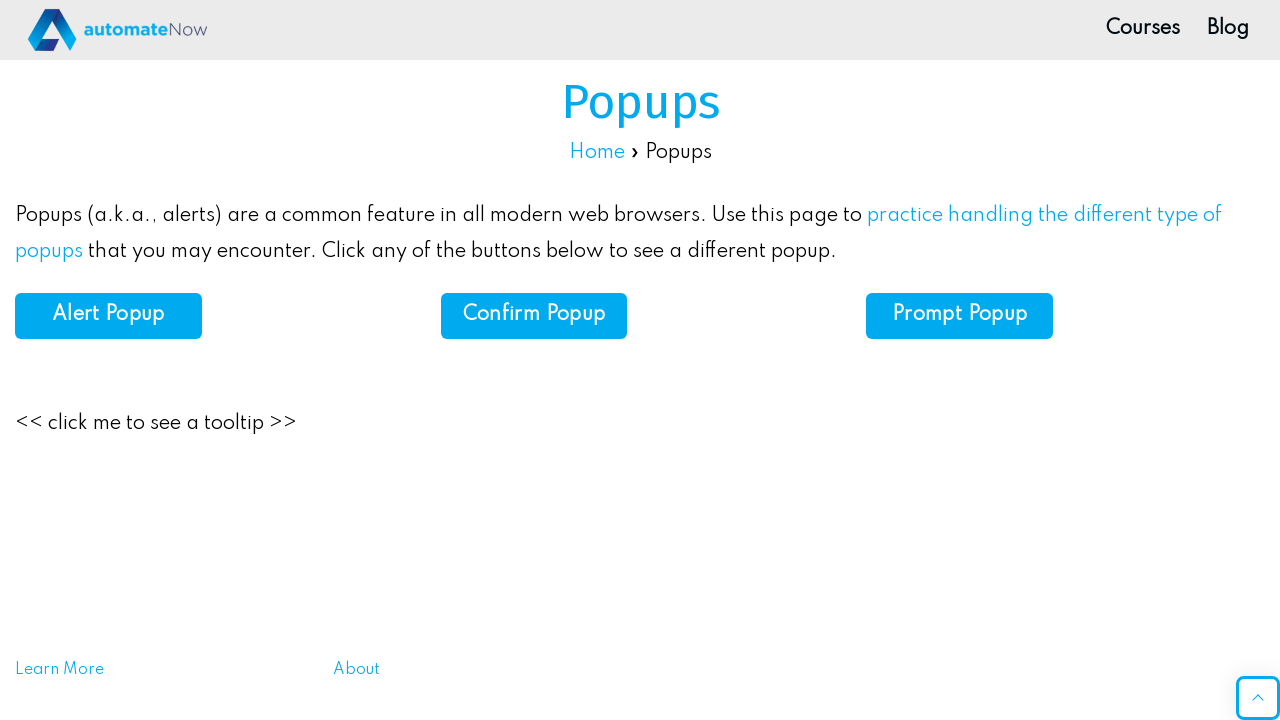

Clicked the Confirm Popup button at (534, 316) on #confirm
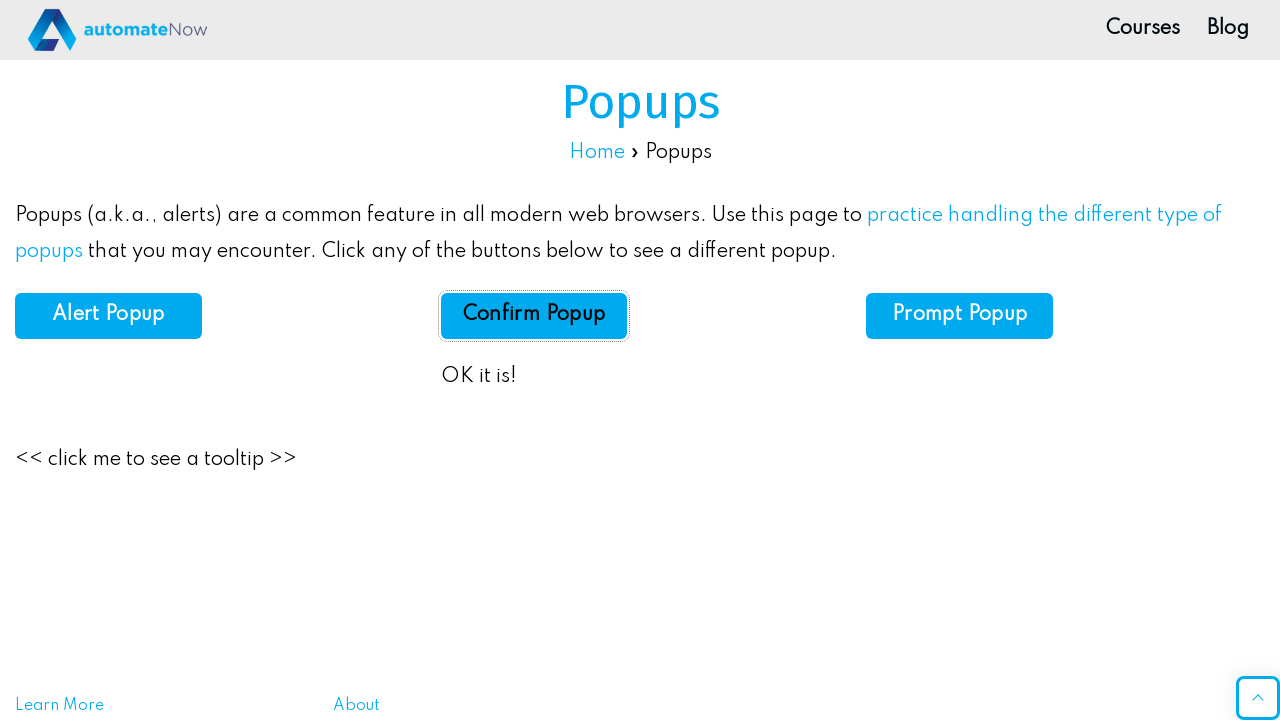

Waited for confirmation result element to load
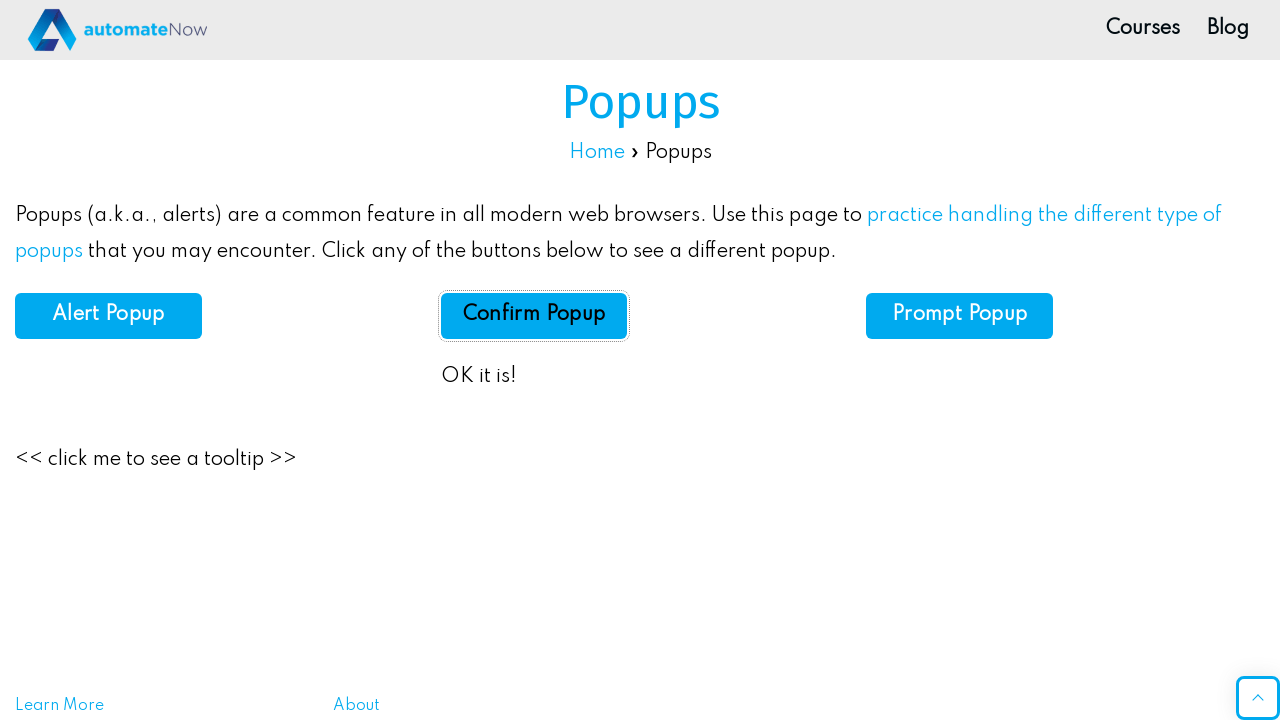

Retrieved result text from confirmation result element
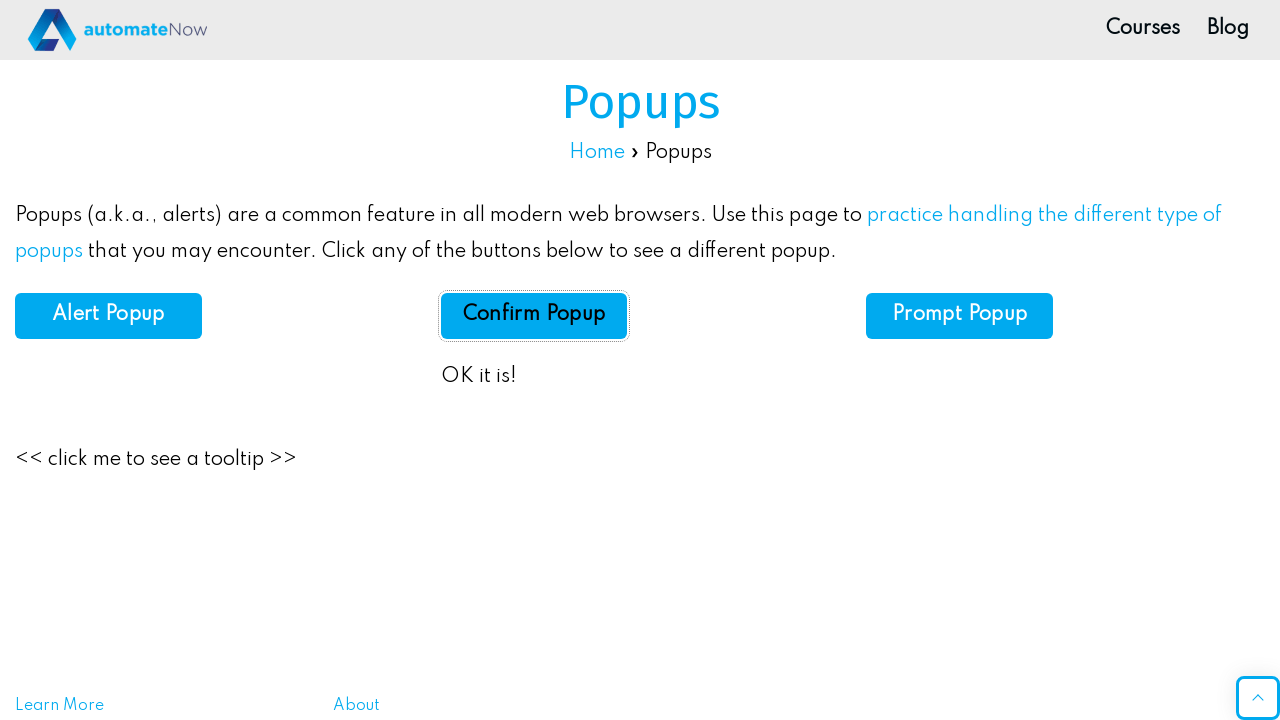

Verified result text matches expected value 'OK it is!'
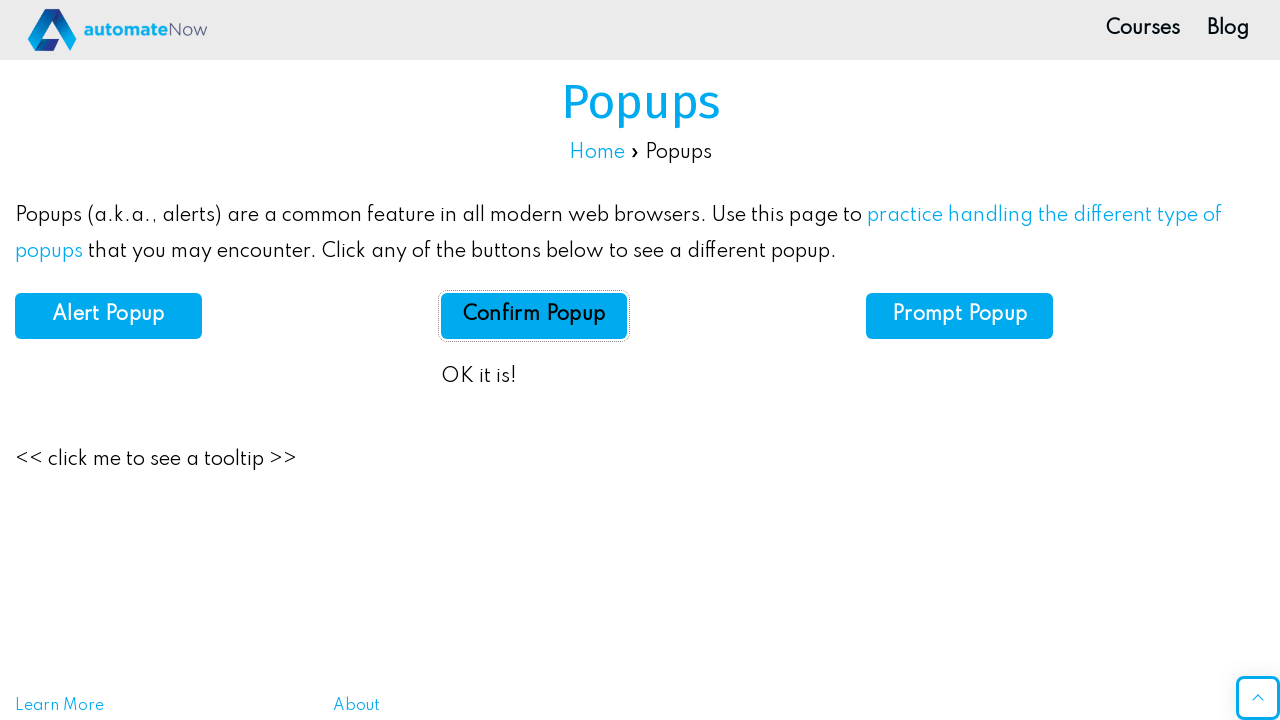

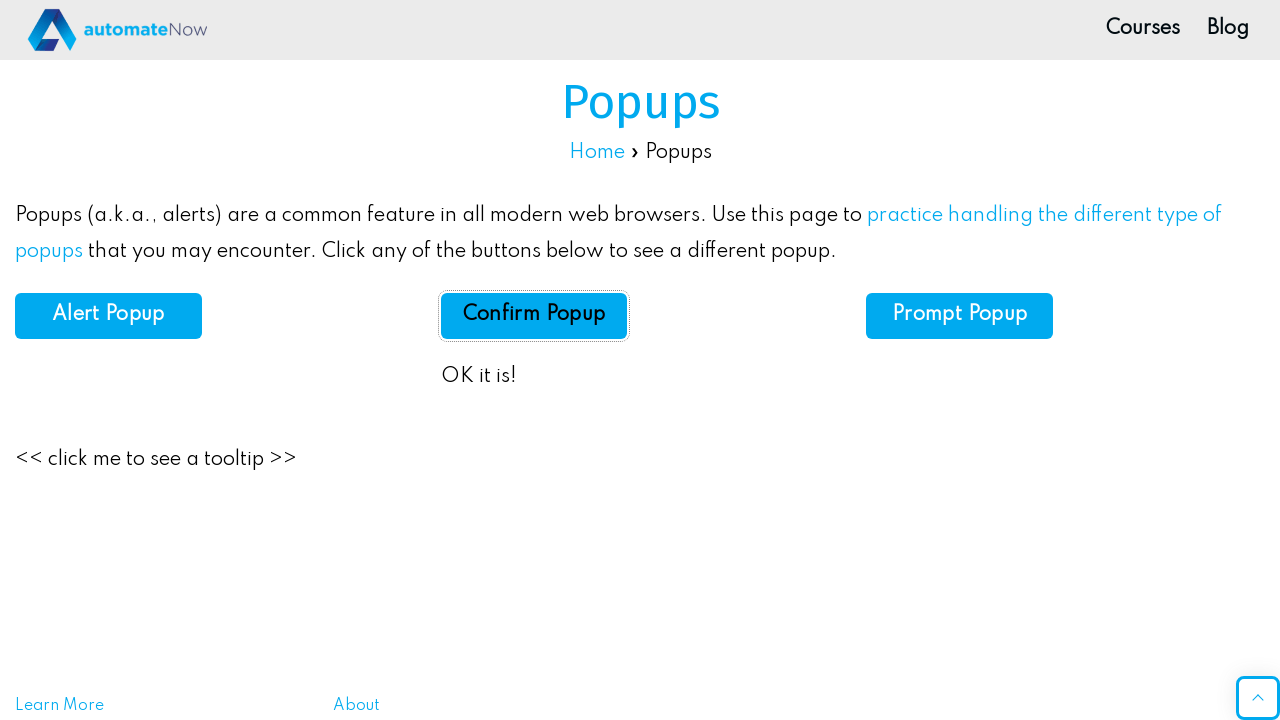